Tests handling of a prompt dialog by navigating to the textbox tab, triggering the prompt, entering text, and accepting it.

Starting URL: https://demo.automationtesting.in/Alerts.html

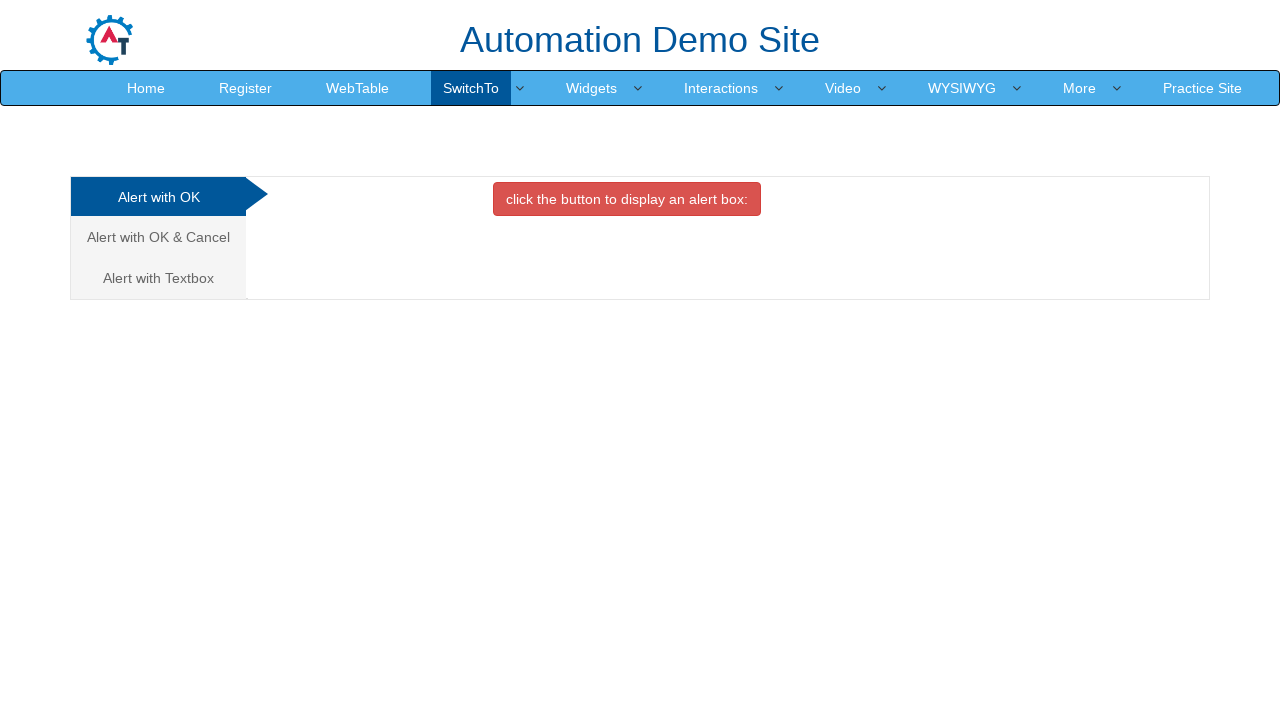

Set up dialog handler to accept prompt with text 'Elaine Maekawa'
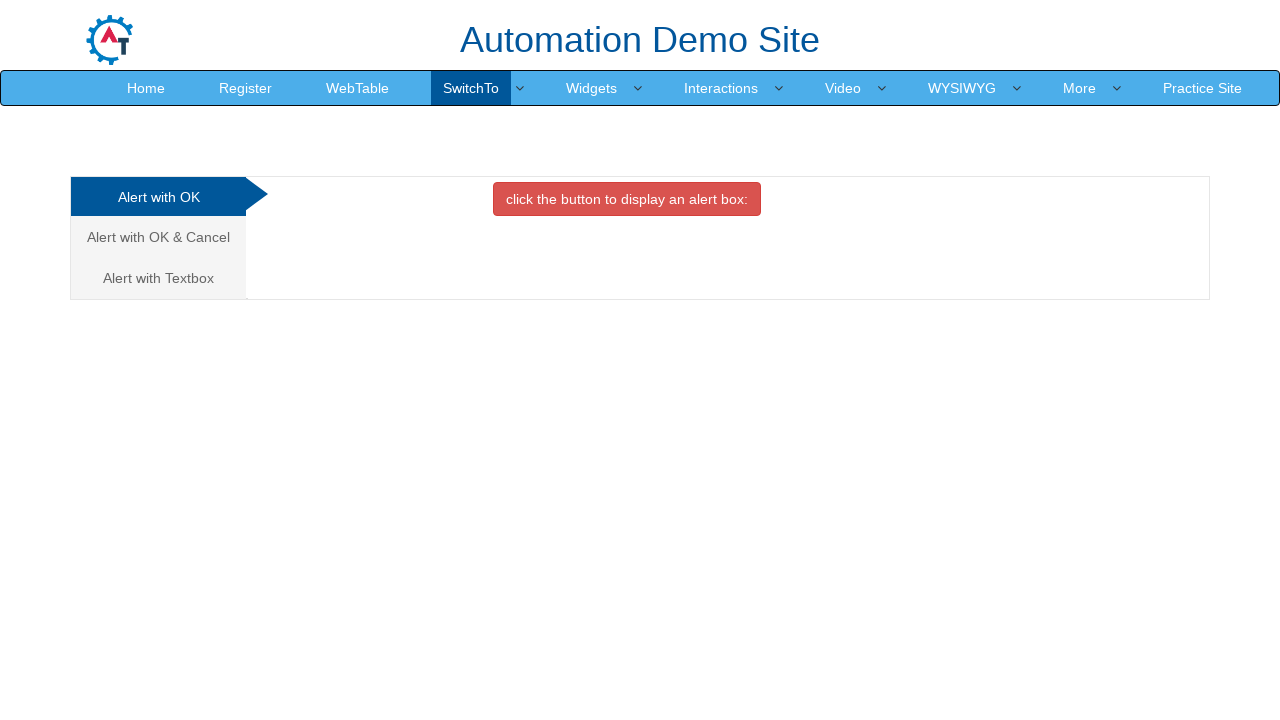

Clicked on 'Alert with Textbox' tab at (158, 278) on xpath=//a[contains(text(),'Alert with Textbox')]
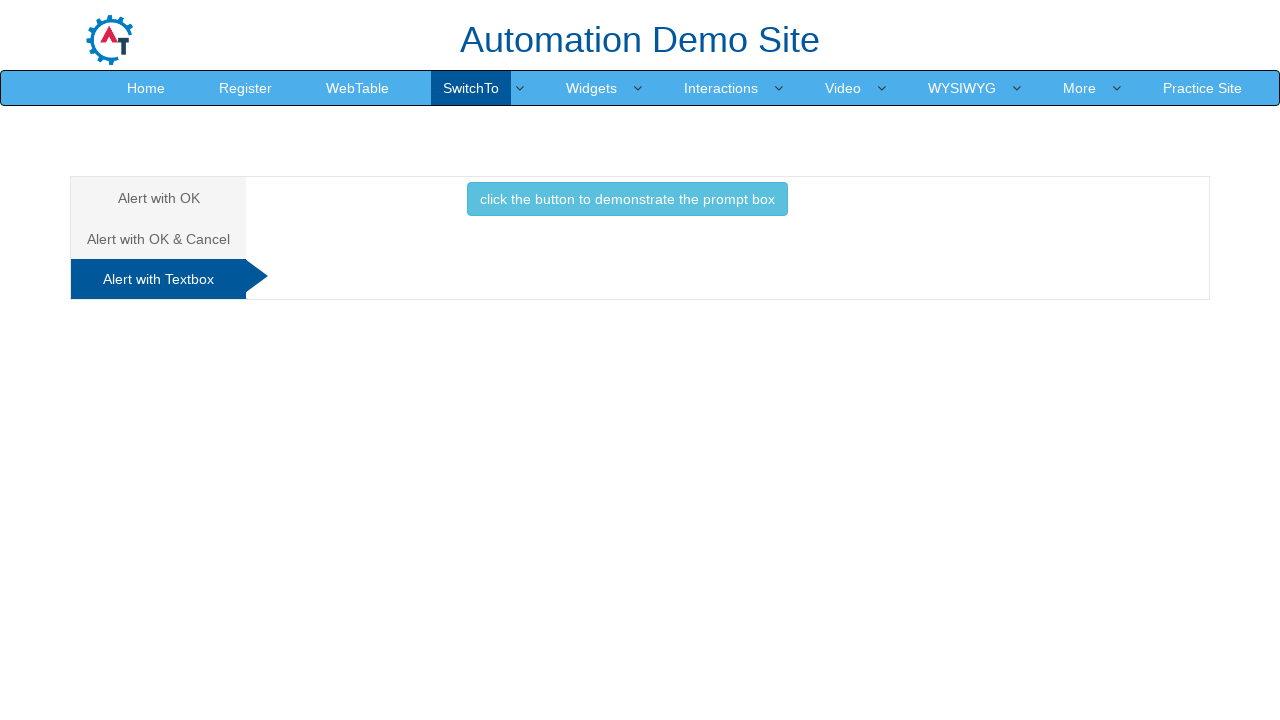

Clicked button to trigger prompt dialog at (627, 199) on xpath=//button[contains(text(),'click the button to demonstrate the prompt box')
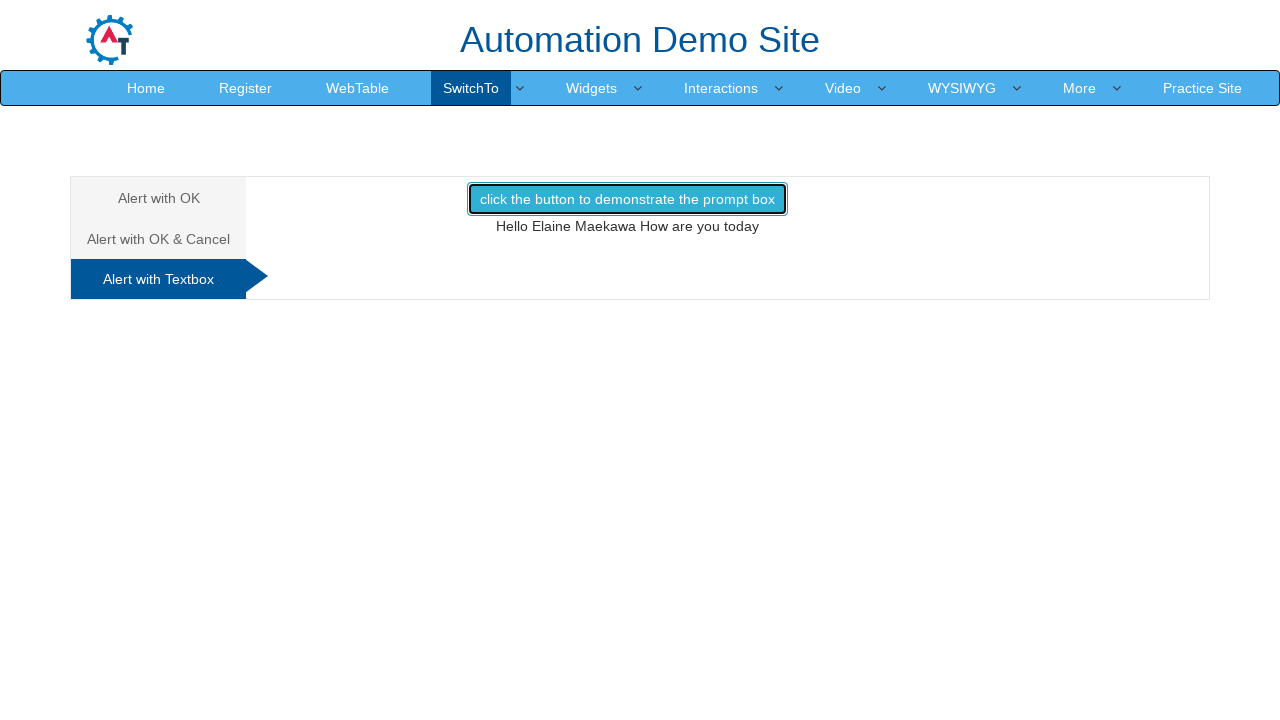

Waited for dialog to be handled
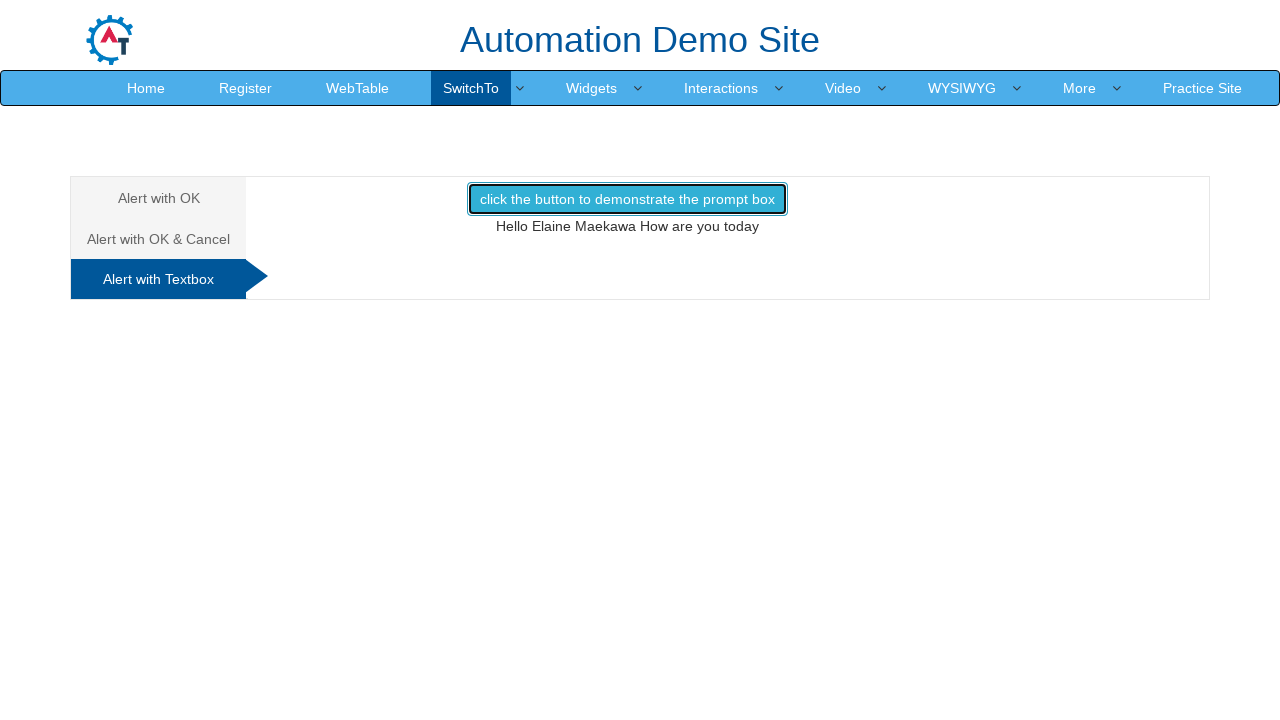

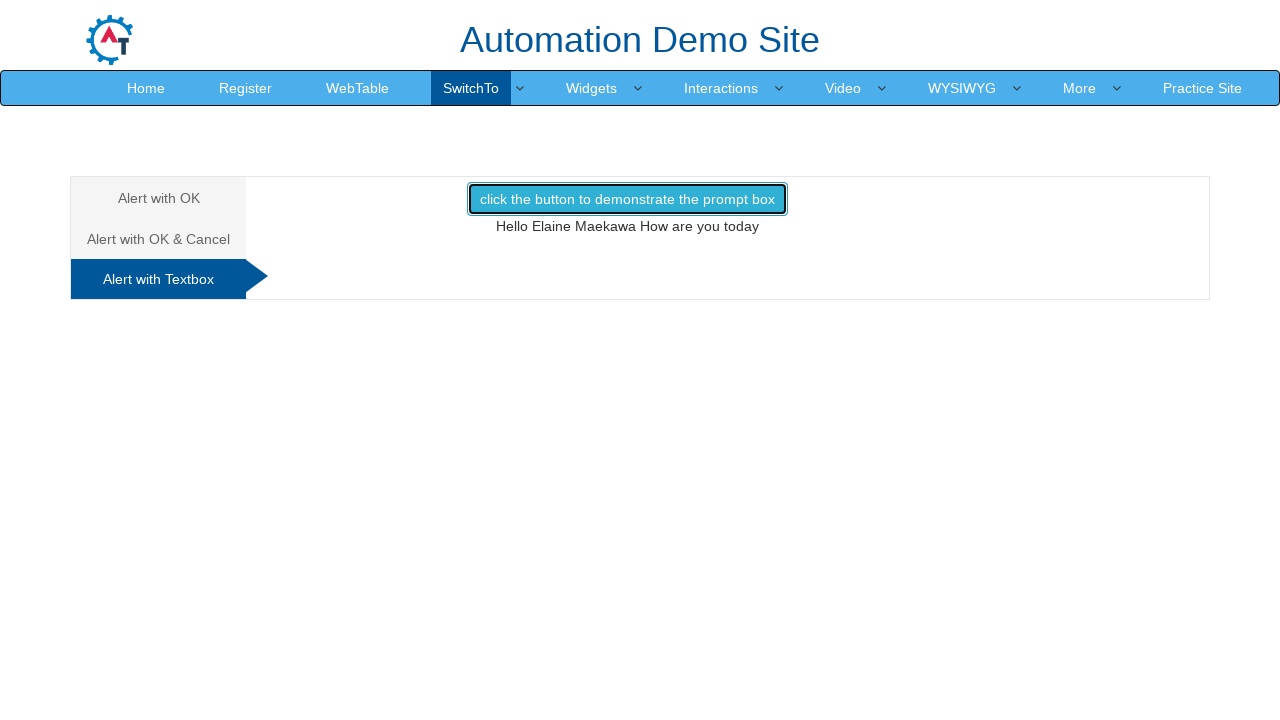